Tests the text-box form by entering a permanent address, submitting the form, and verifying the output displays the correct address.

Starting URL: https://demoqa.com/text-box/

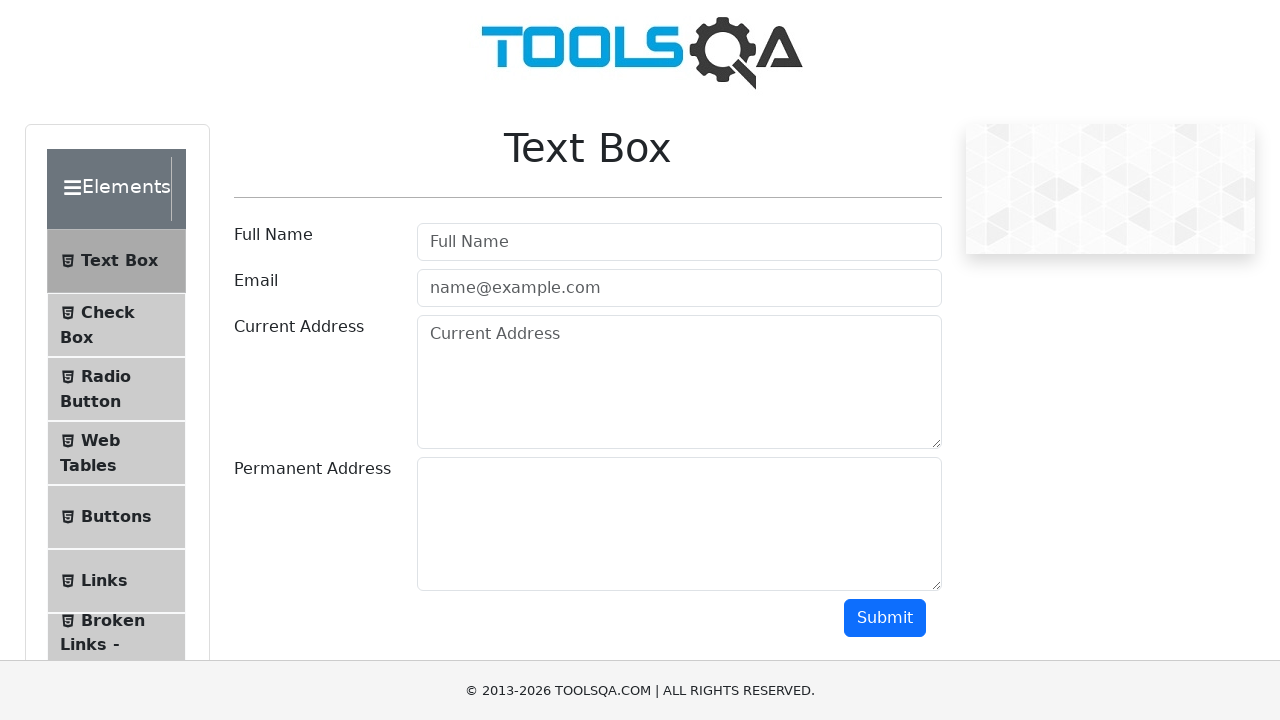

Filled permanent address field with '312 Linkoln st. Naperville, IL' on #permanentAddress
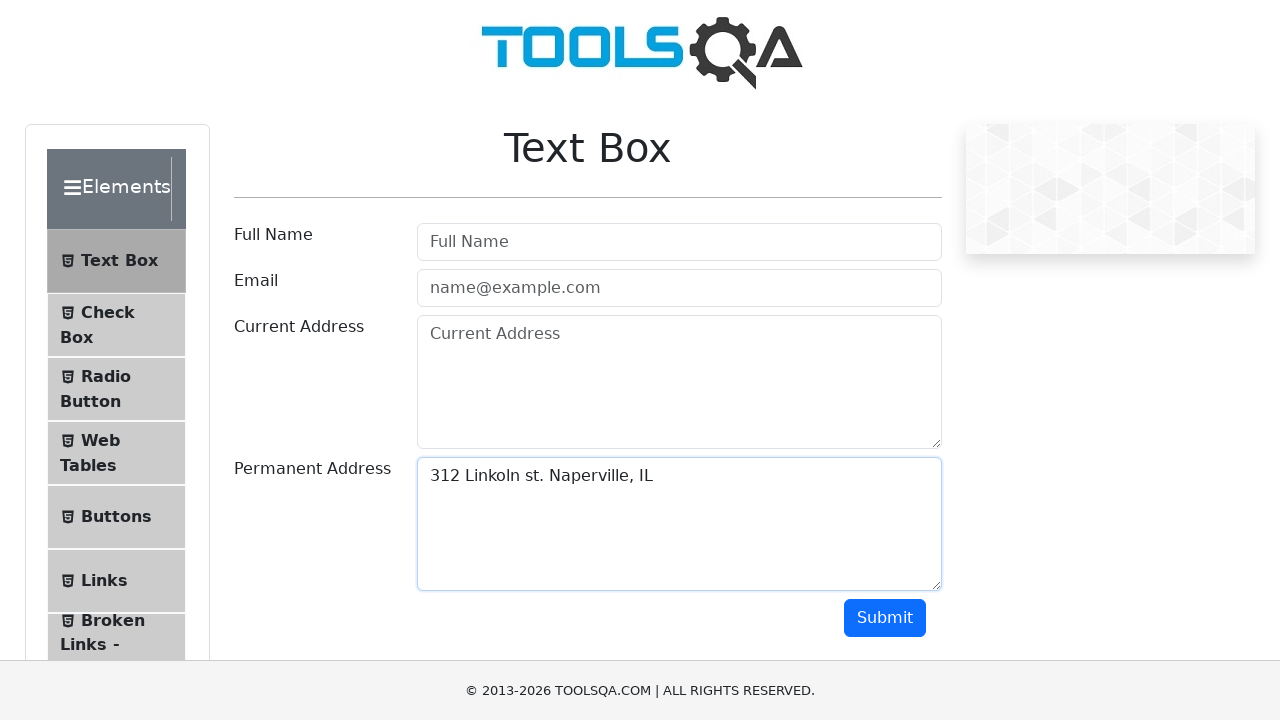

Clicked submit button to submit form at (885, 618) on #submit
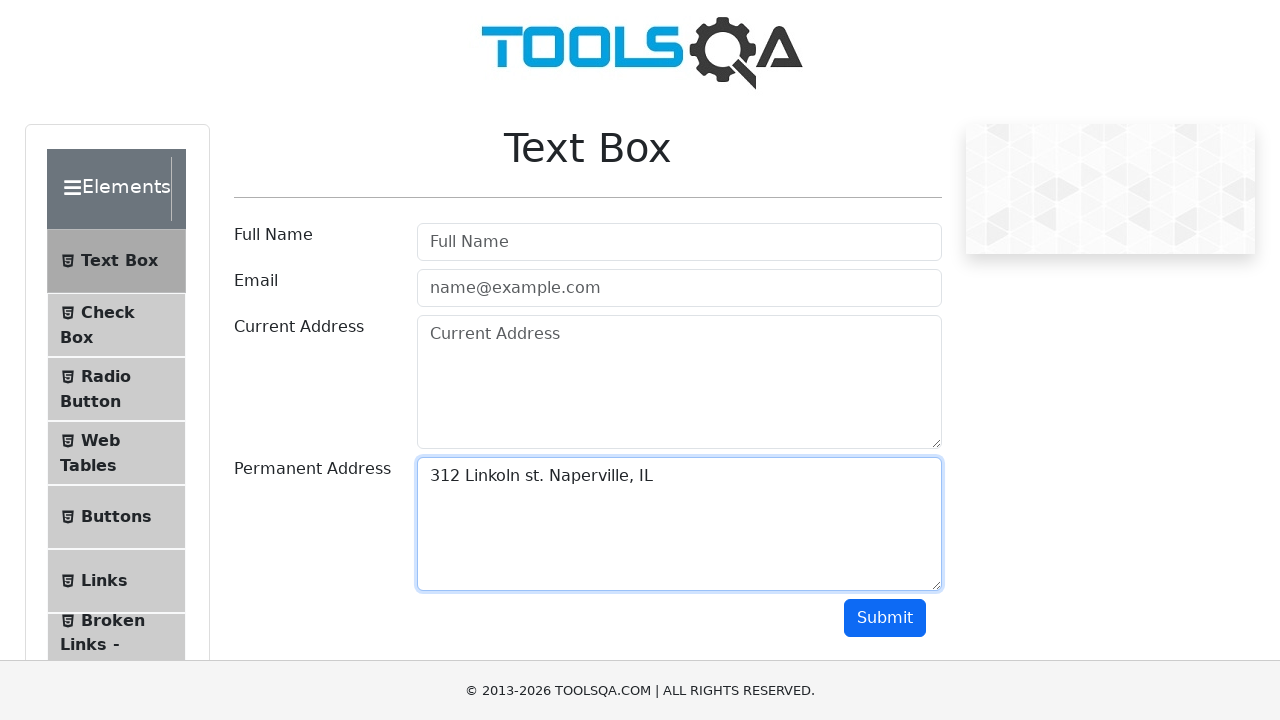

Permanent address output displayed and verified
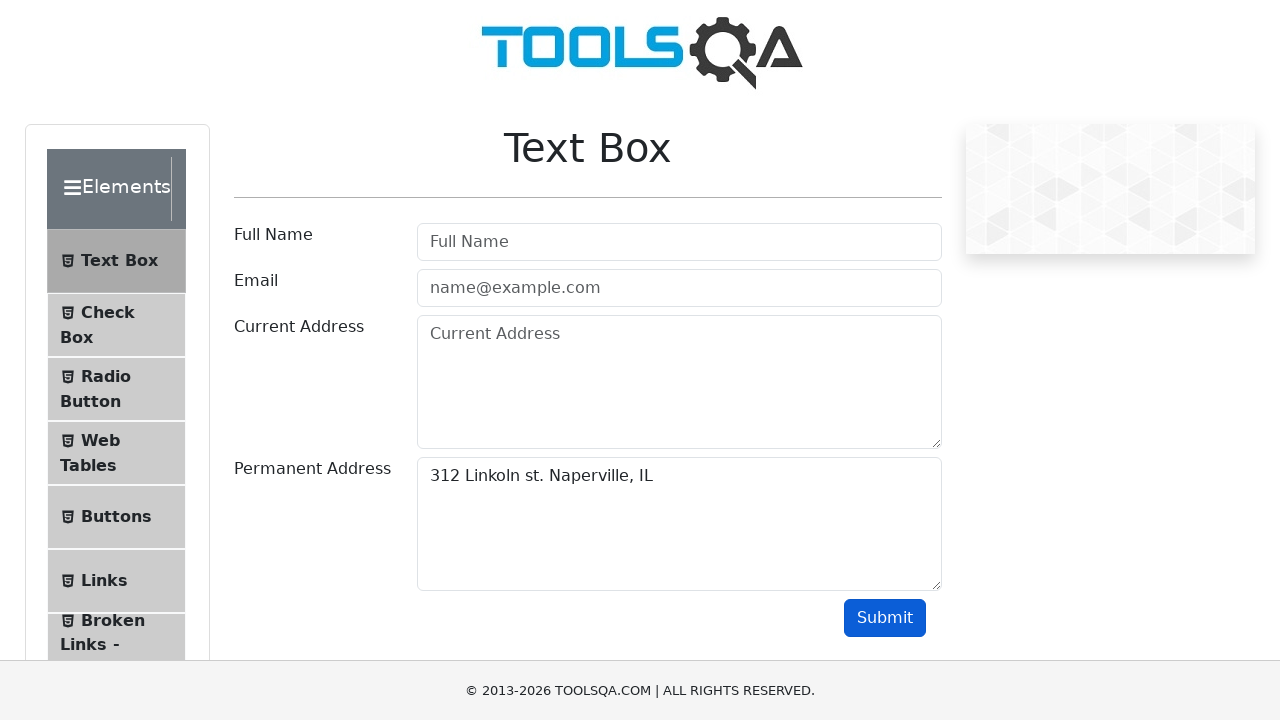

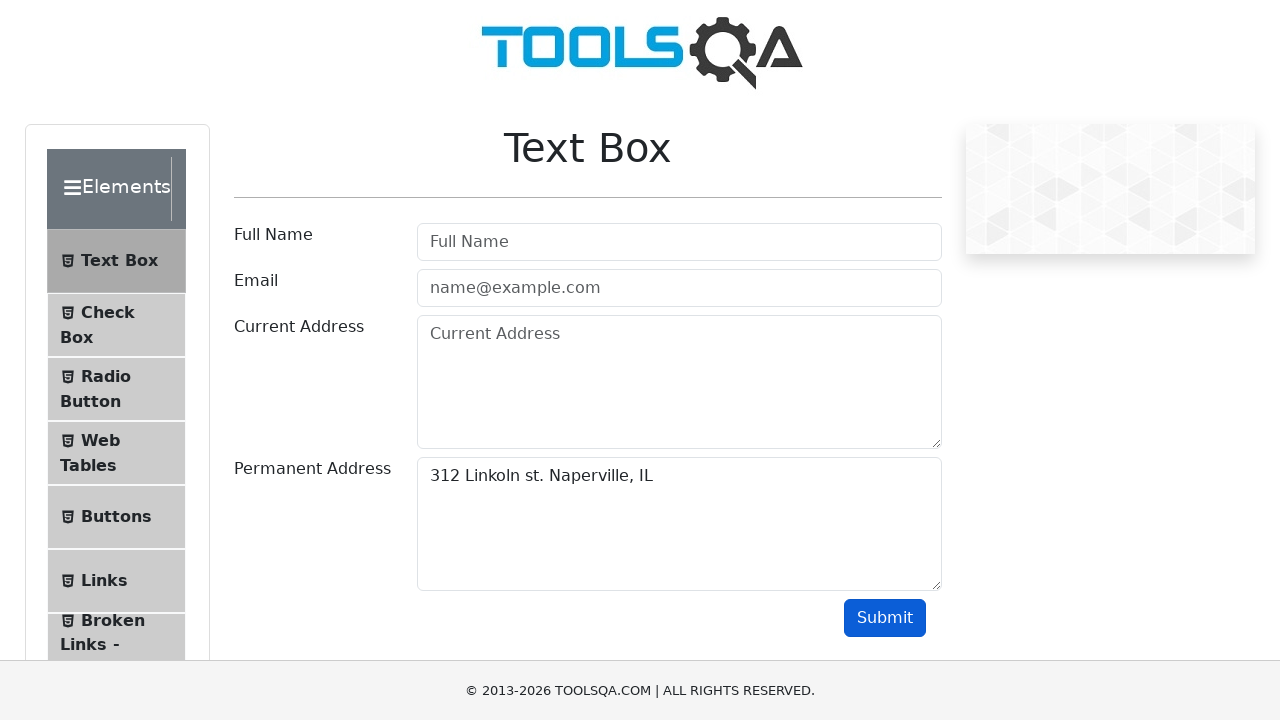